Tests a web form by entering text into a text box, submitting the form, and verifying the success message is displayed

Starting URL: https://www.selenium.dev/selenium/web/web-form.html

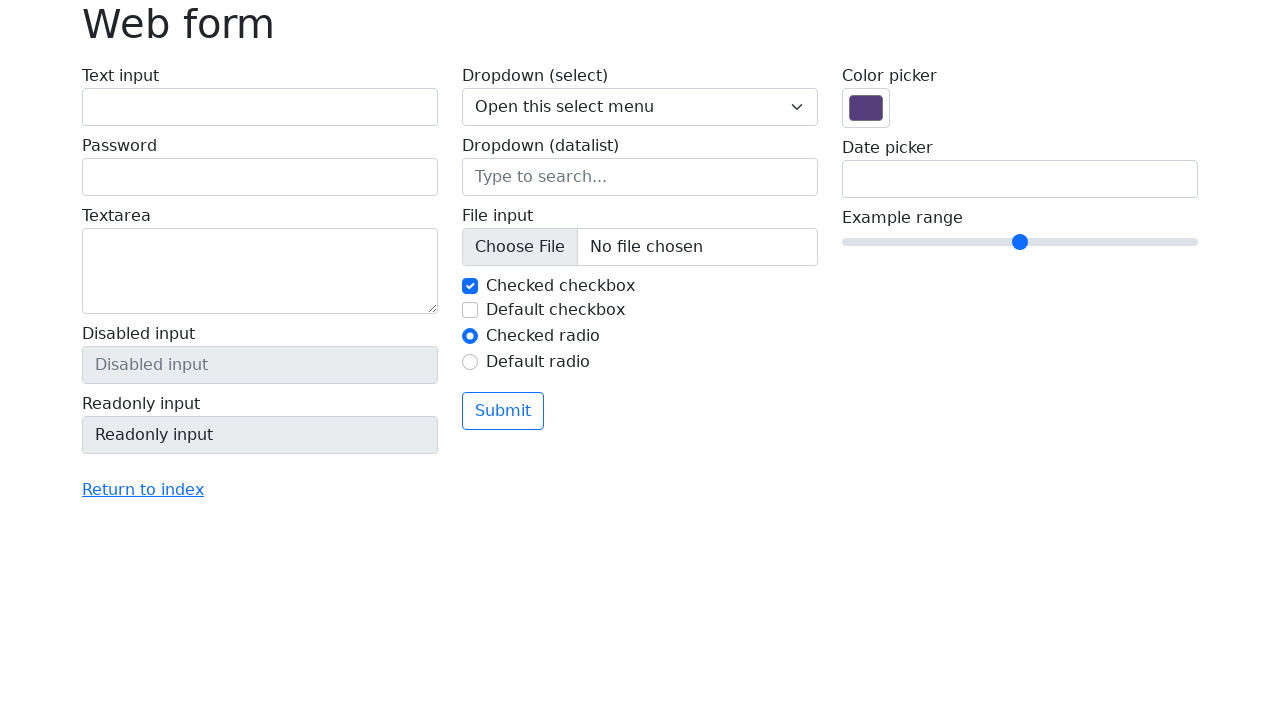

Navigated to the web form page
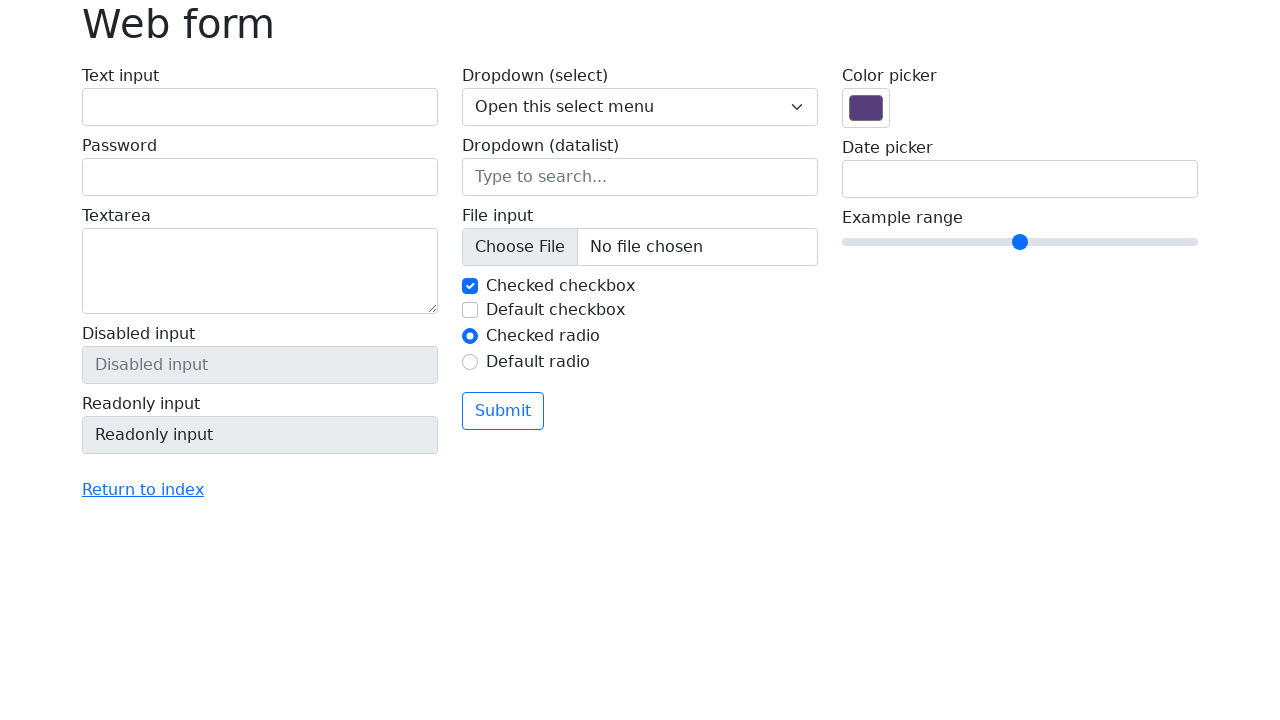

Filled text box with 'Selenium' on input[name='my-text']
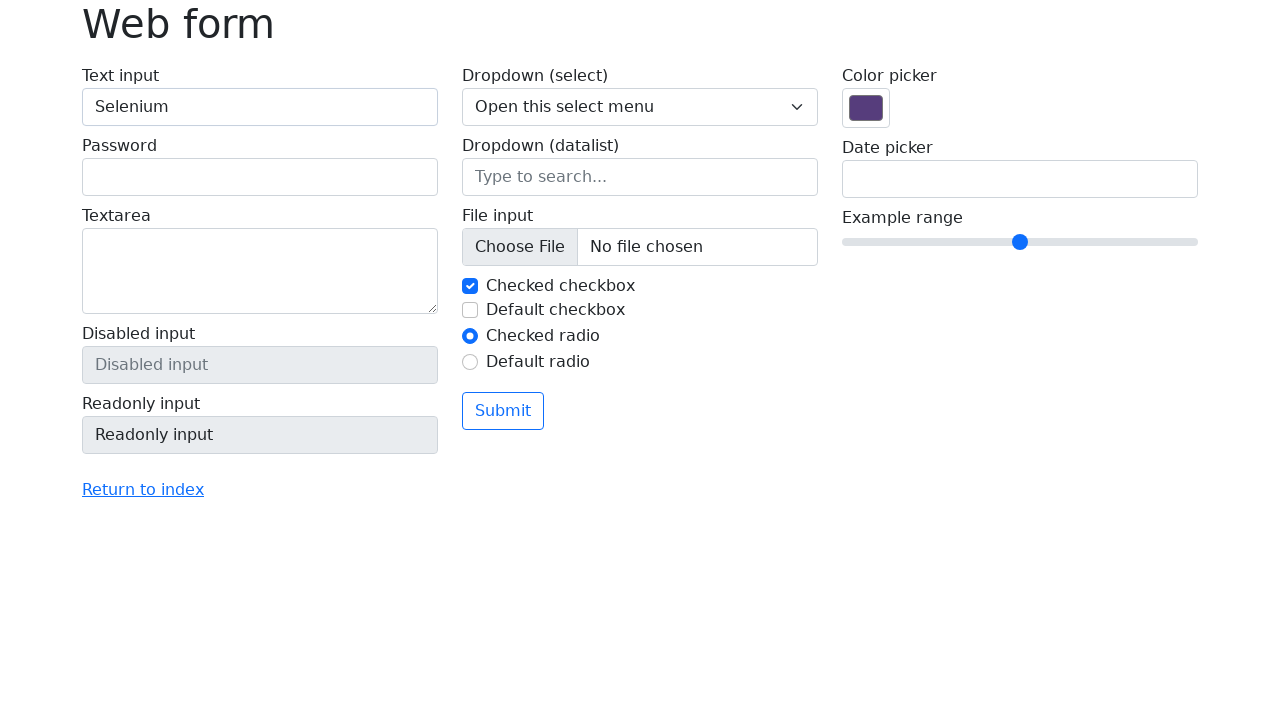

Clicked the submit button at (503, 411) on button
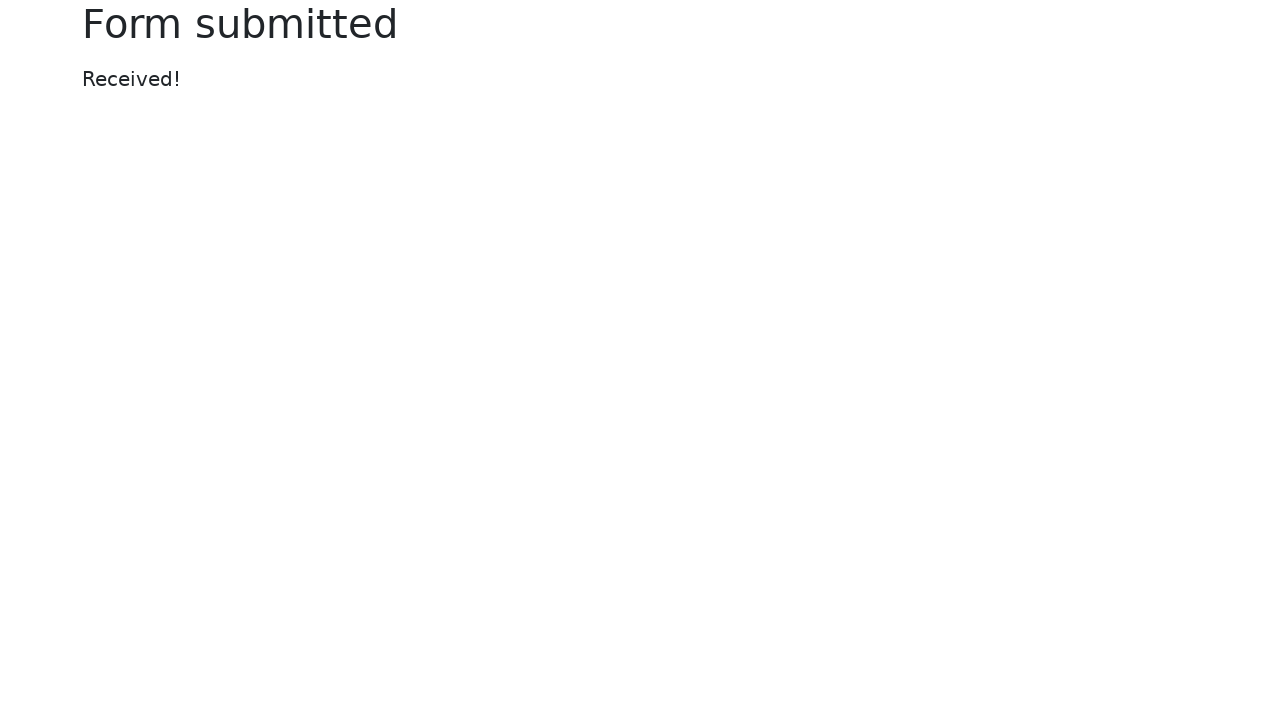

Success message is displayed
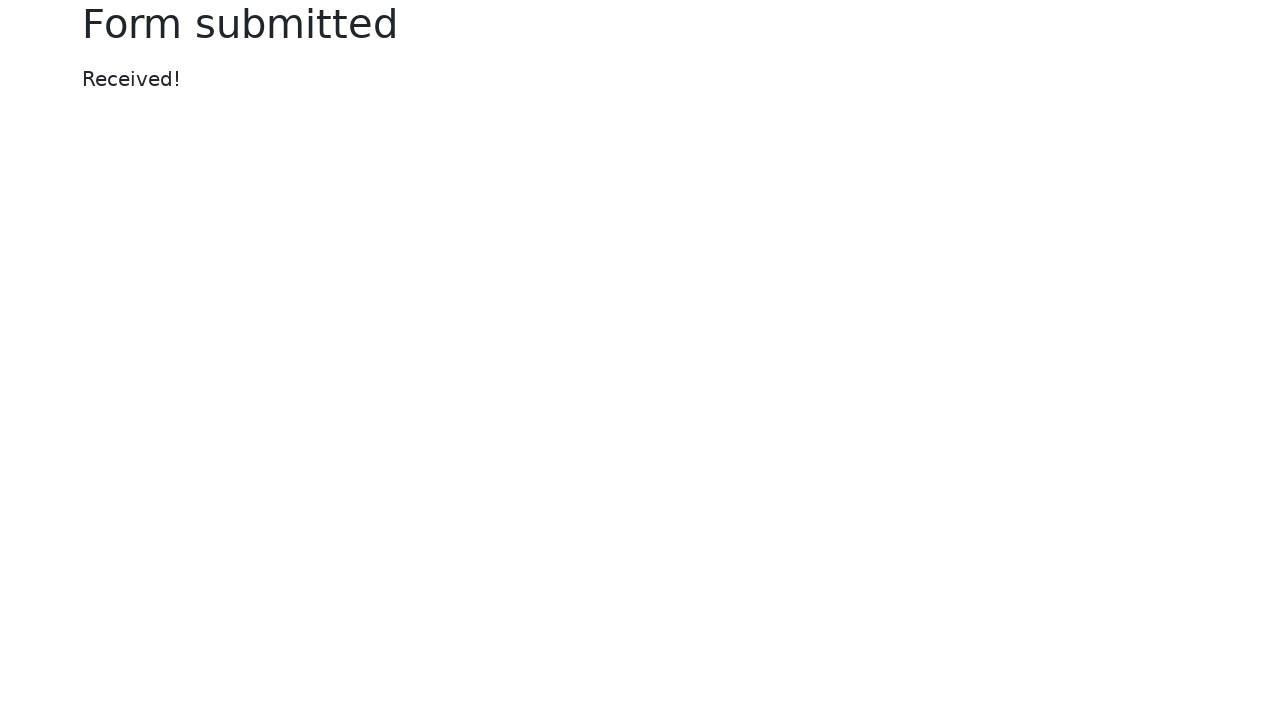

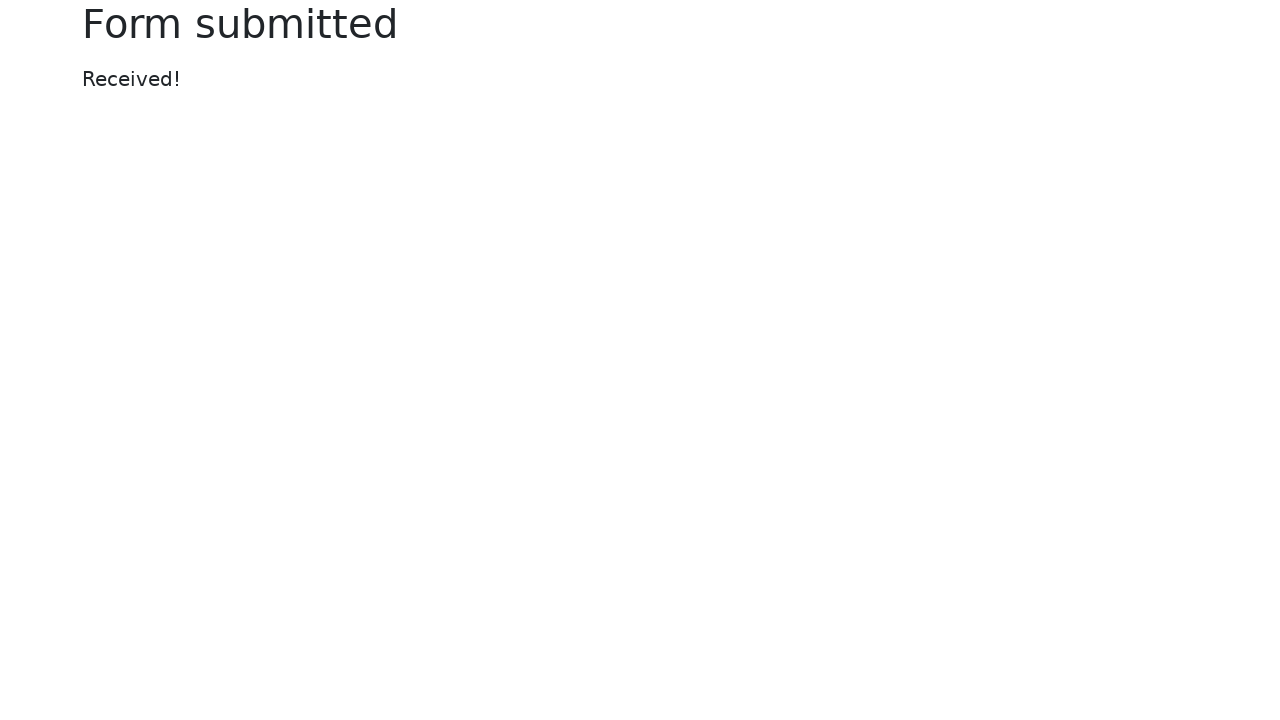